Verifies that navigation contains required links to index.html and hitta-hit.html on all pages

Starting URL: https://ntig-uppsala.github.io/Frisor-Saxe/index.html

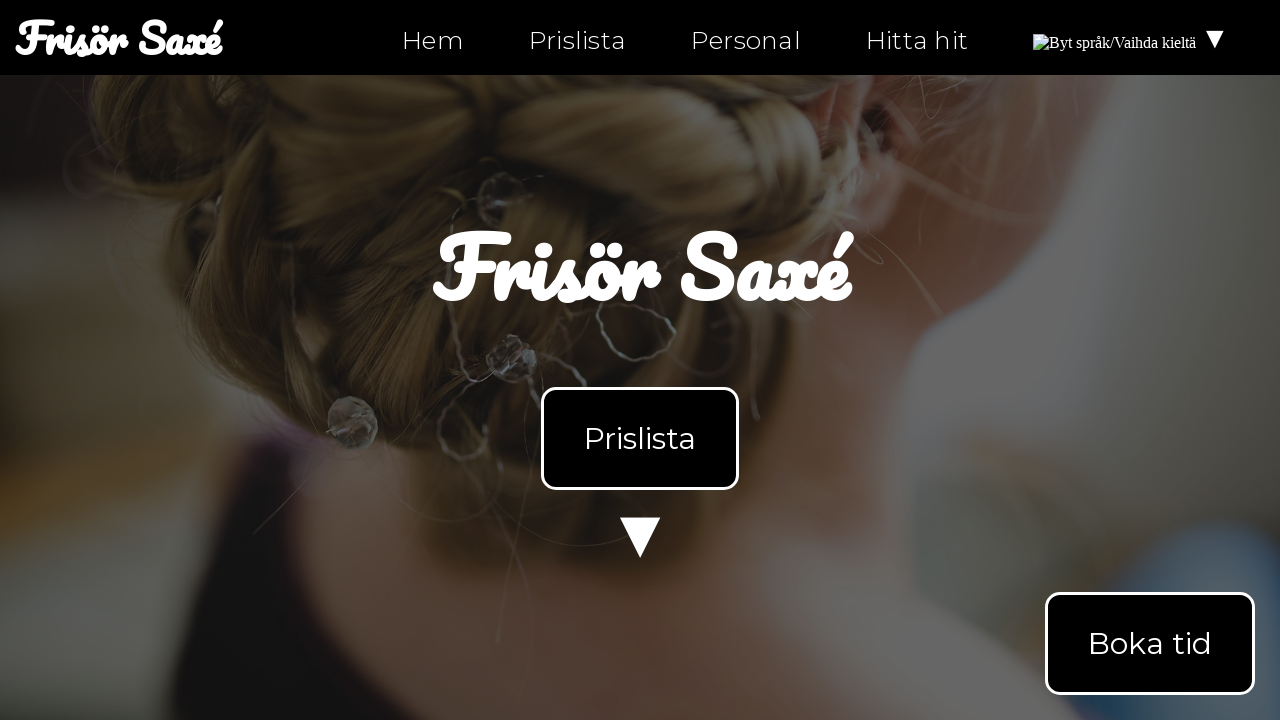

Navigation element loaded on index.html
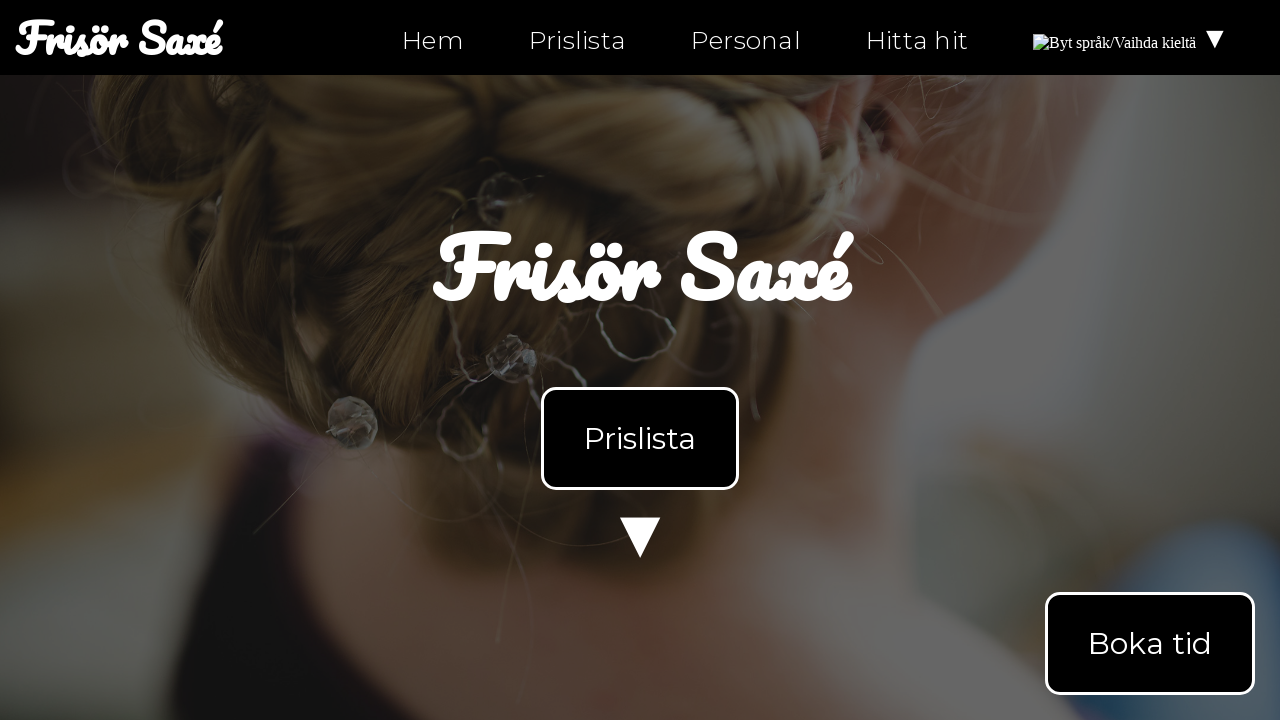

Retrieved all navigation links from index.html
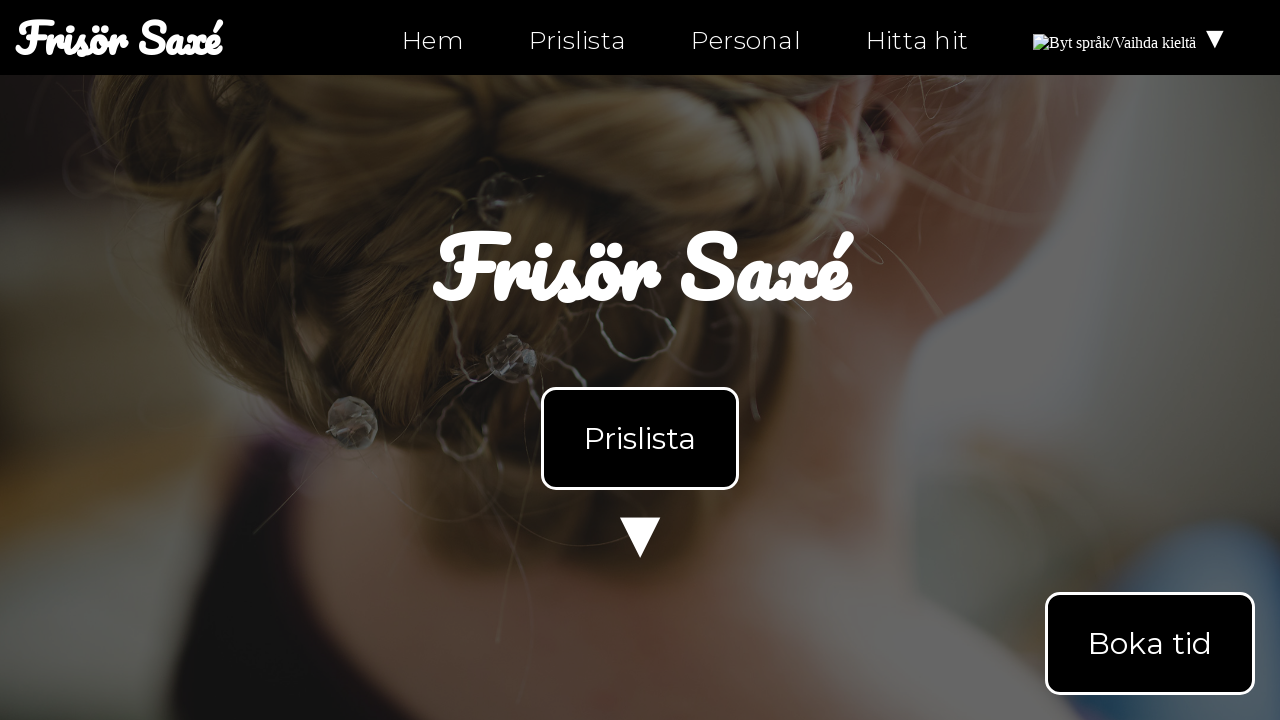

Extracted href attributes from navigation links on index.html
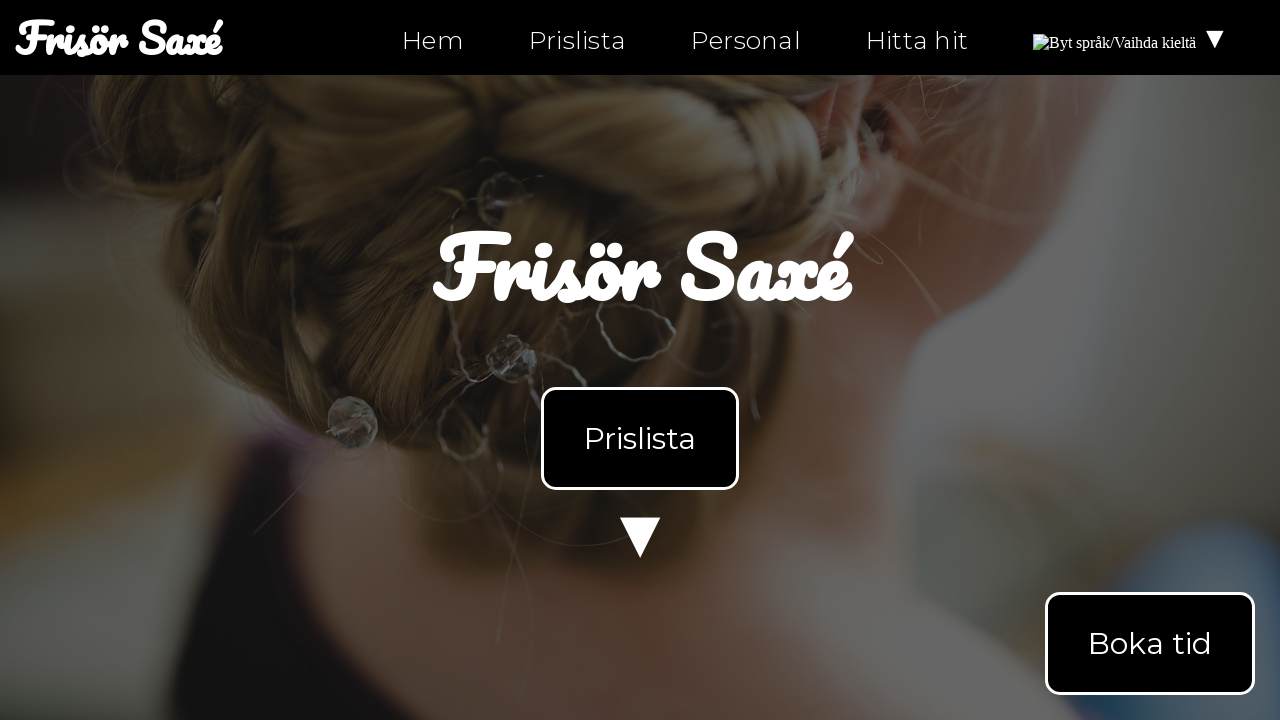

Verified required link 'index.html' exists in navigation on index.html
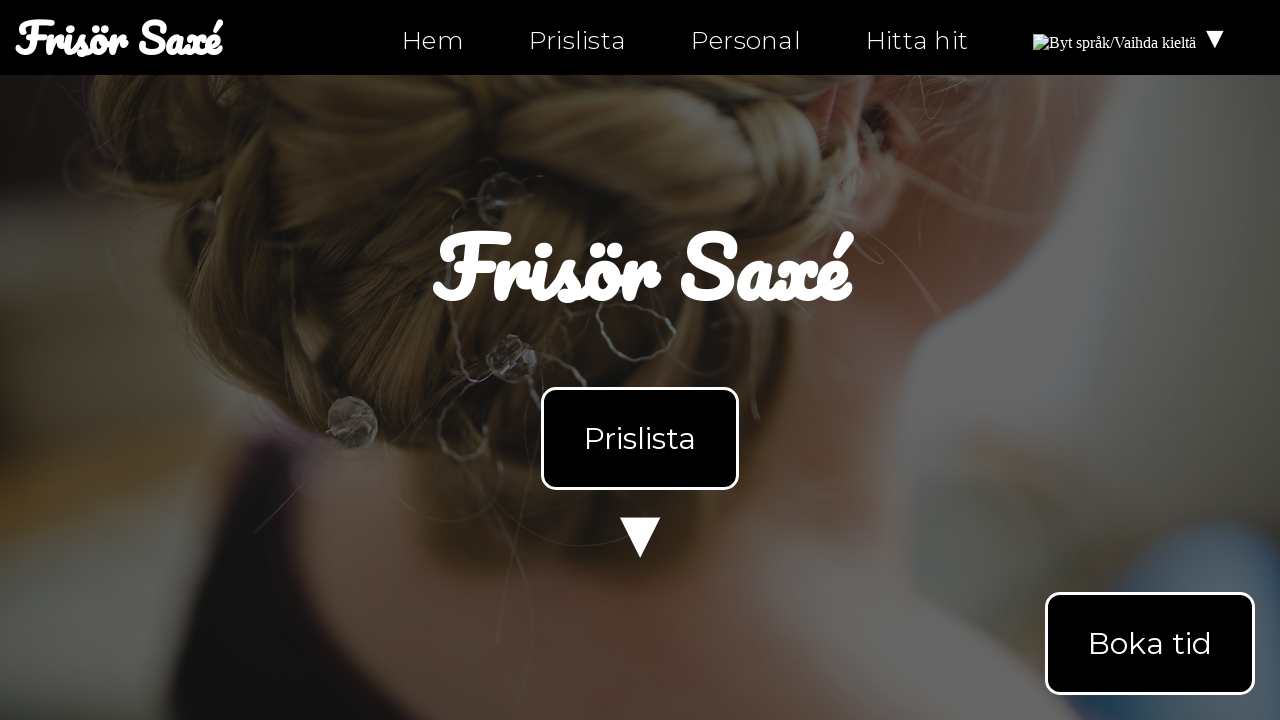

Verified required link 'hitta-hit.html' exists in navigation on index.html
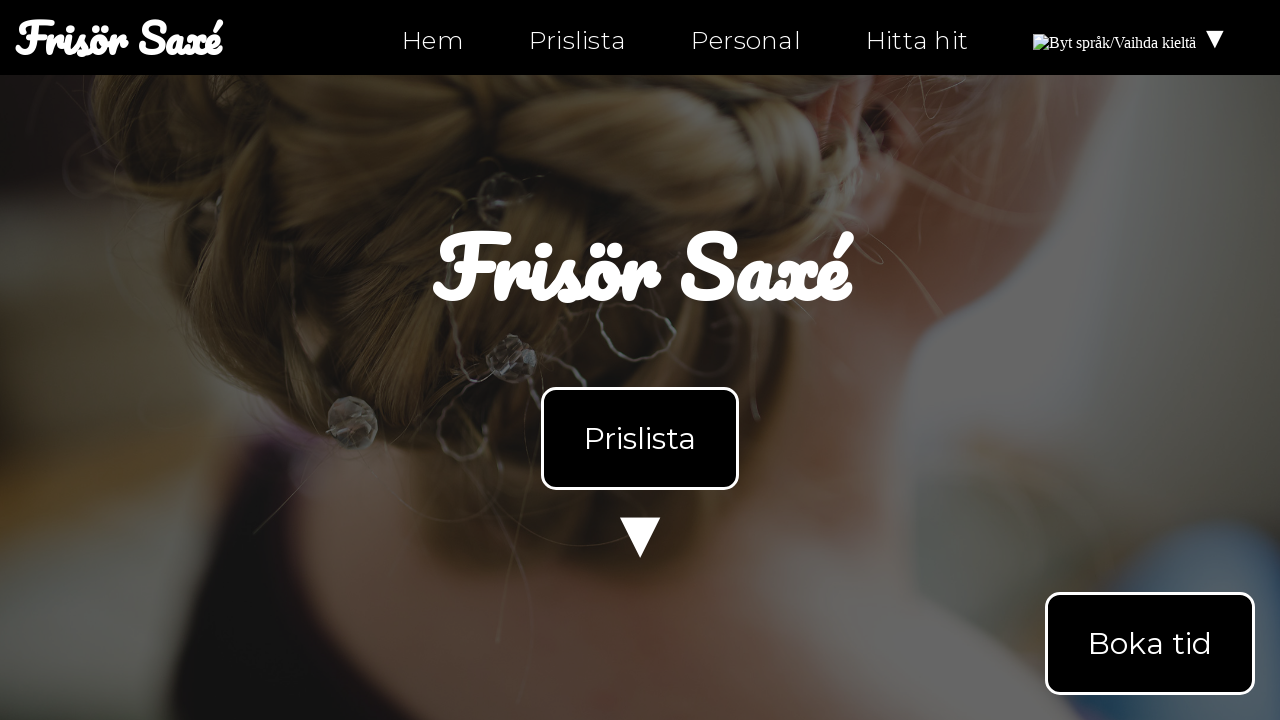

Navigated to personal.html
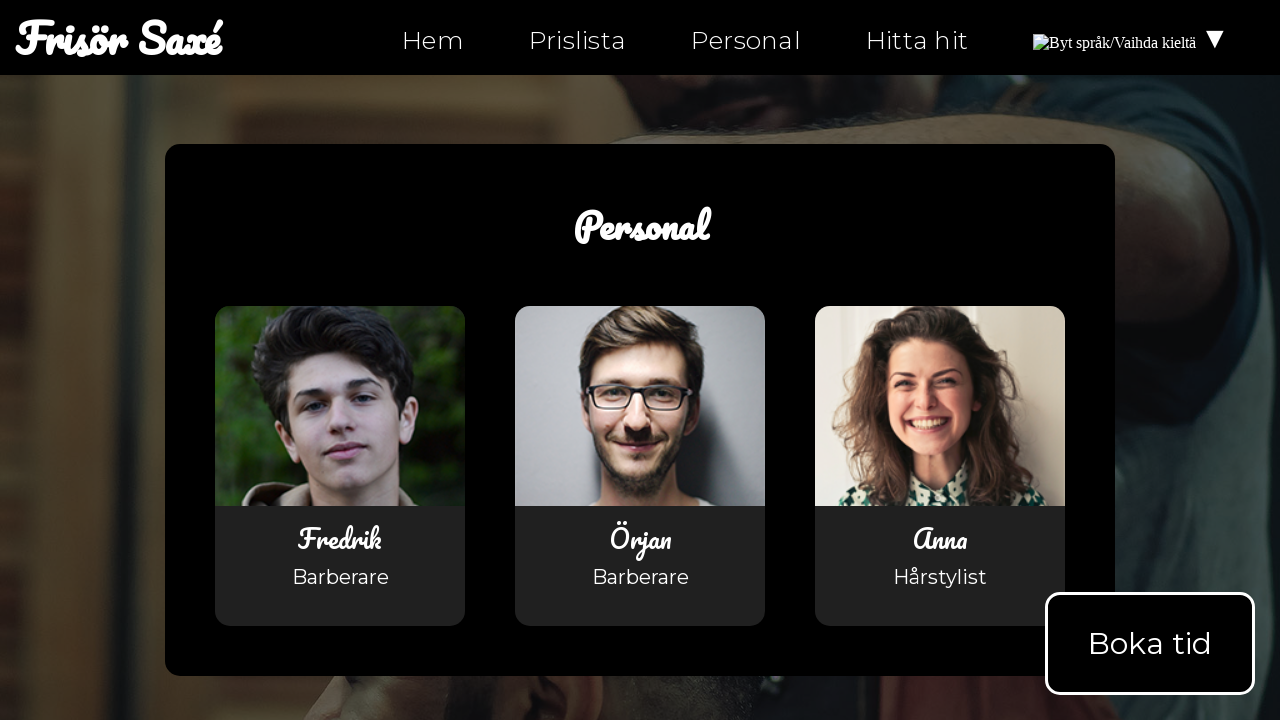

Navigation element loaded on personal.html
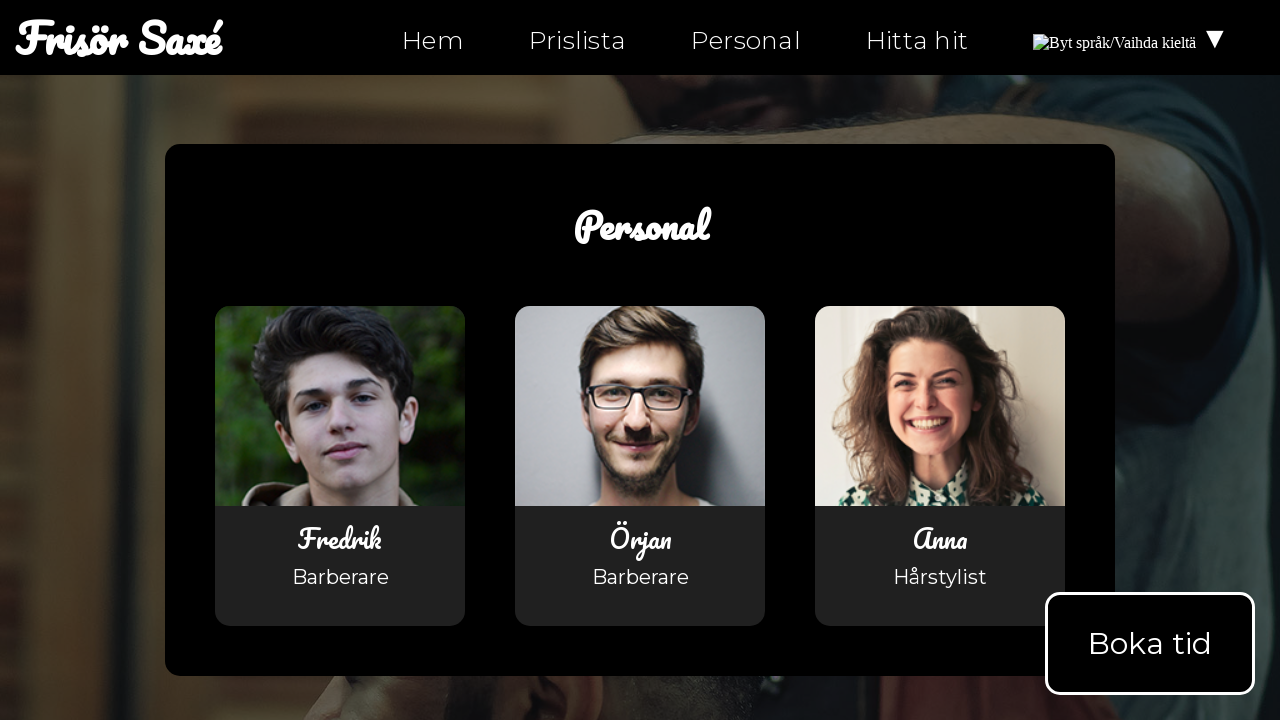

Retrieved all navigation links from personal.html
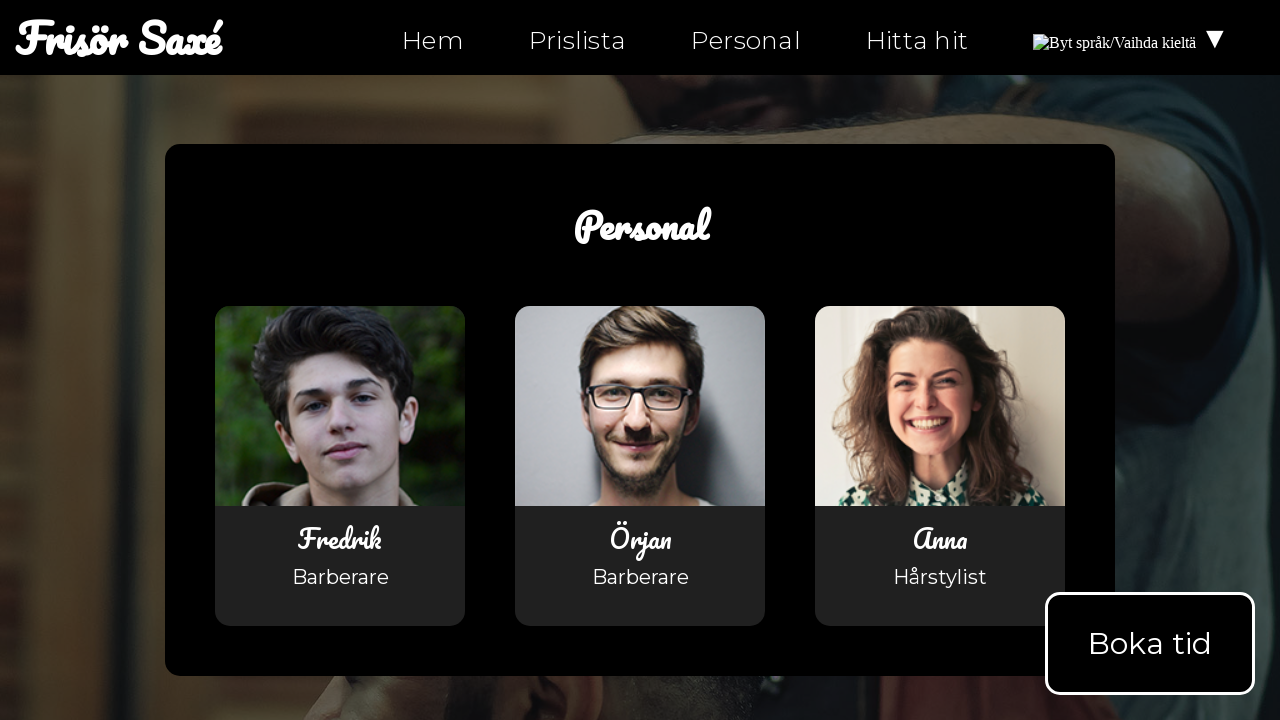

Extracted href attributes from navigation links on personal.html
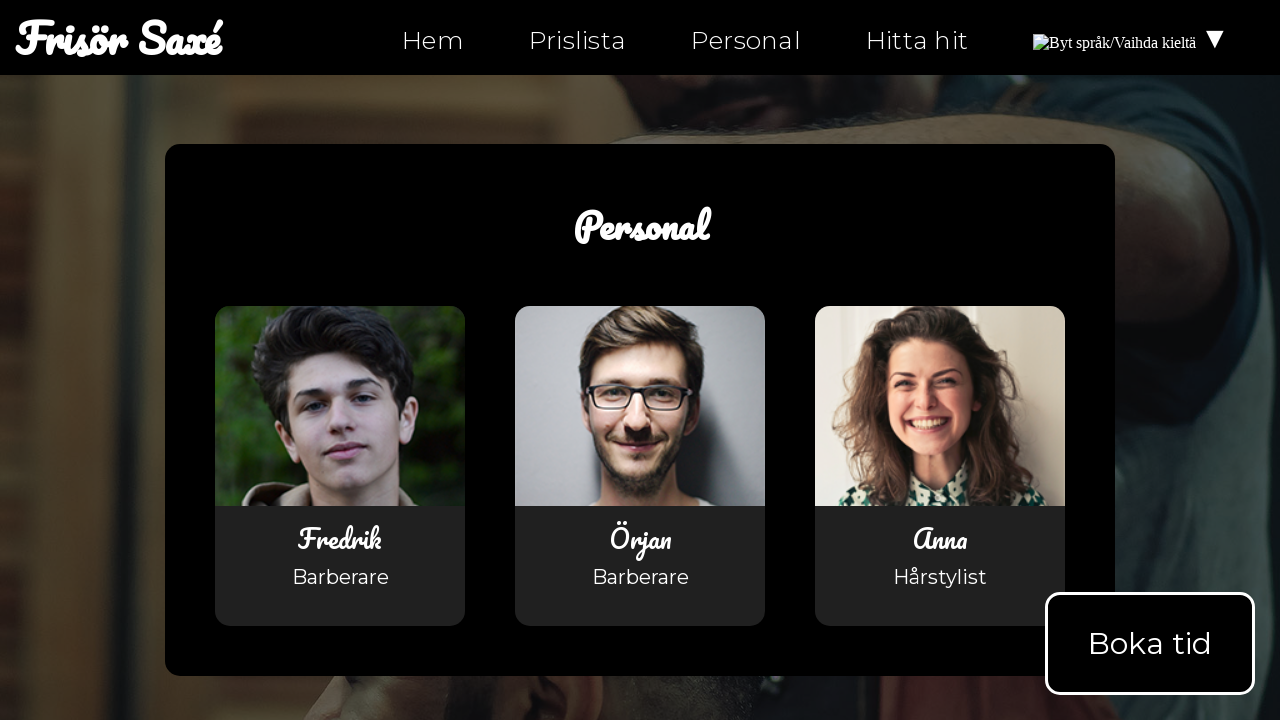

Verified required link 'index.html' exists in navigation on personal.html
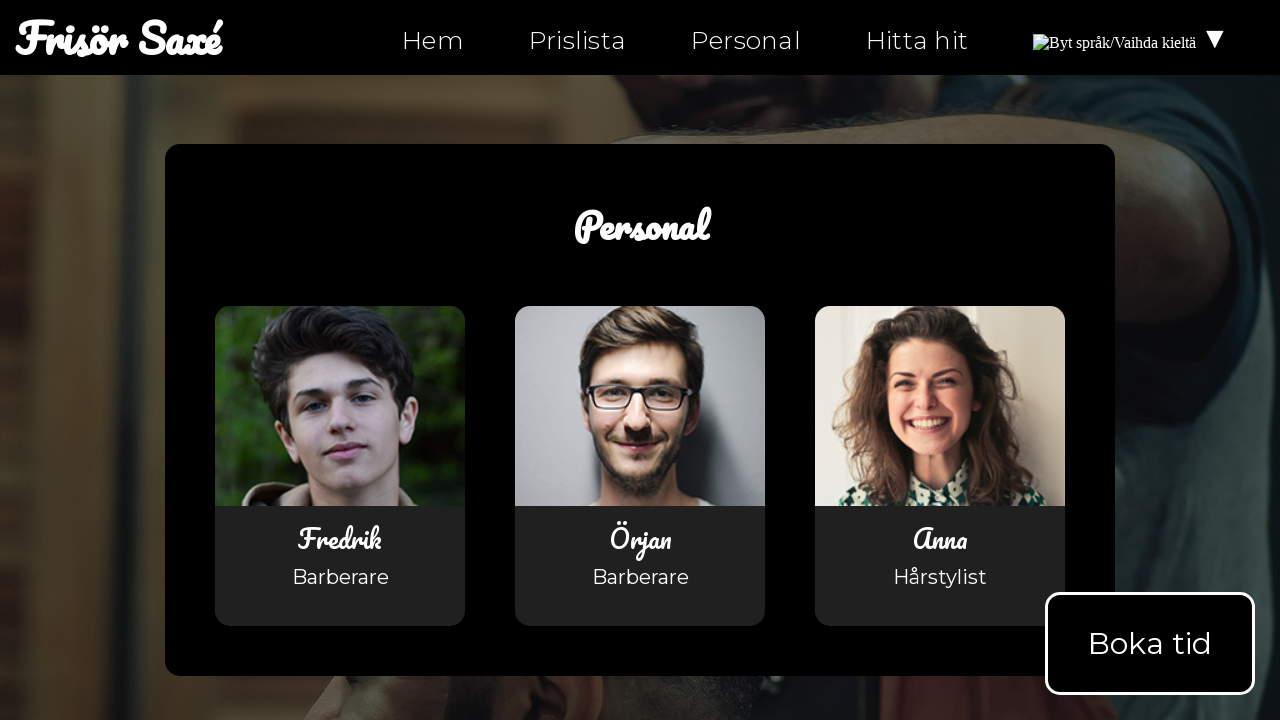

Verified required link 'hitta-hit.html' exists in navigation on personal.html
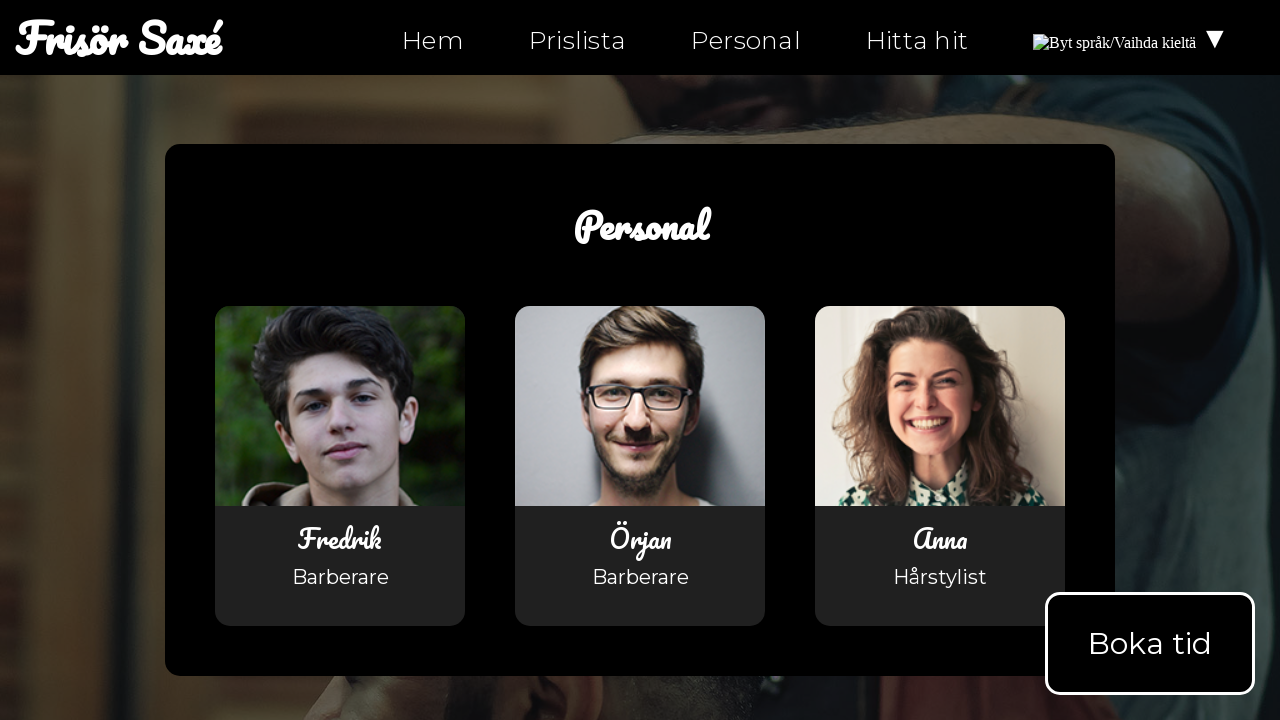

Navigated to hitta-hit.html
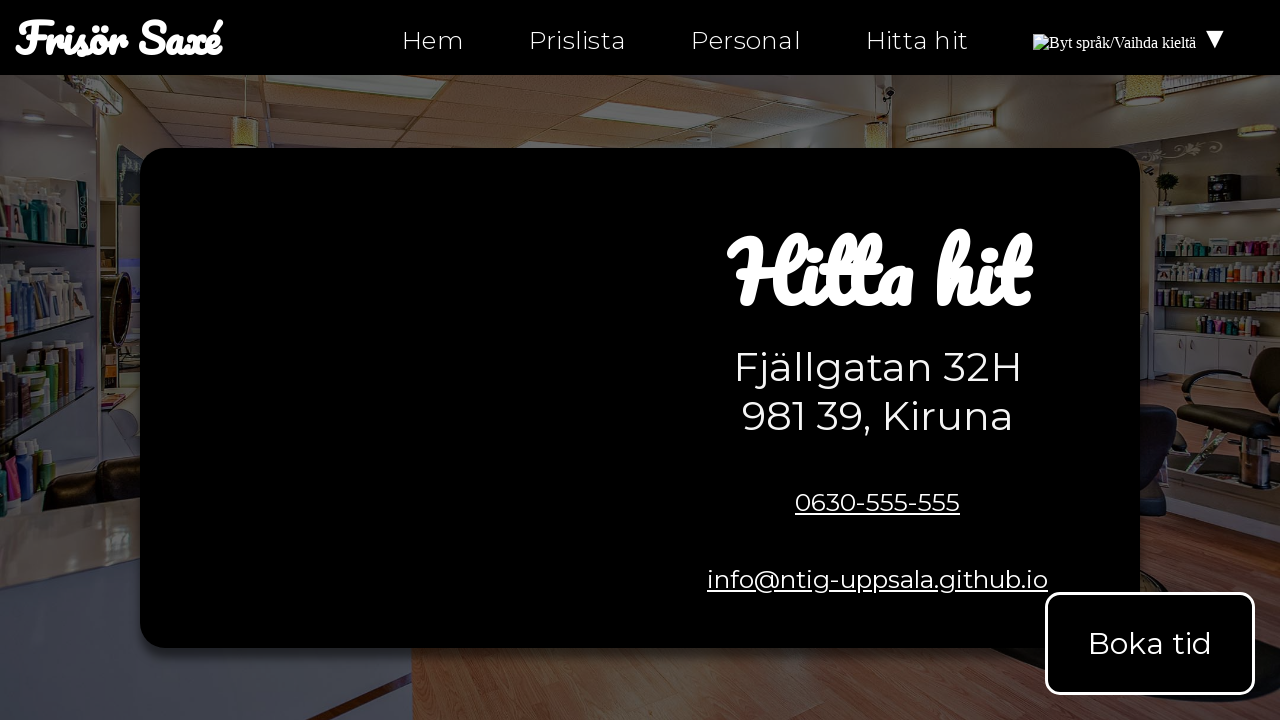

Navigation element loaded on hitta-hit.html
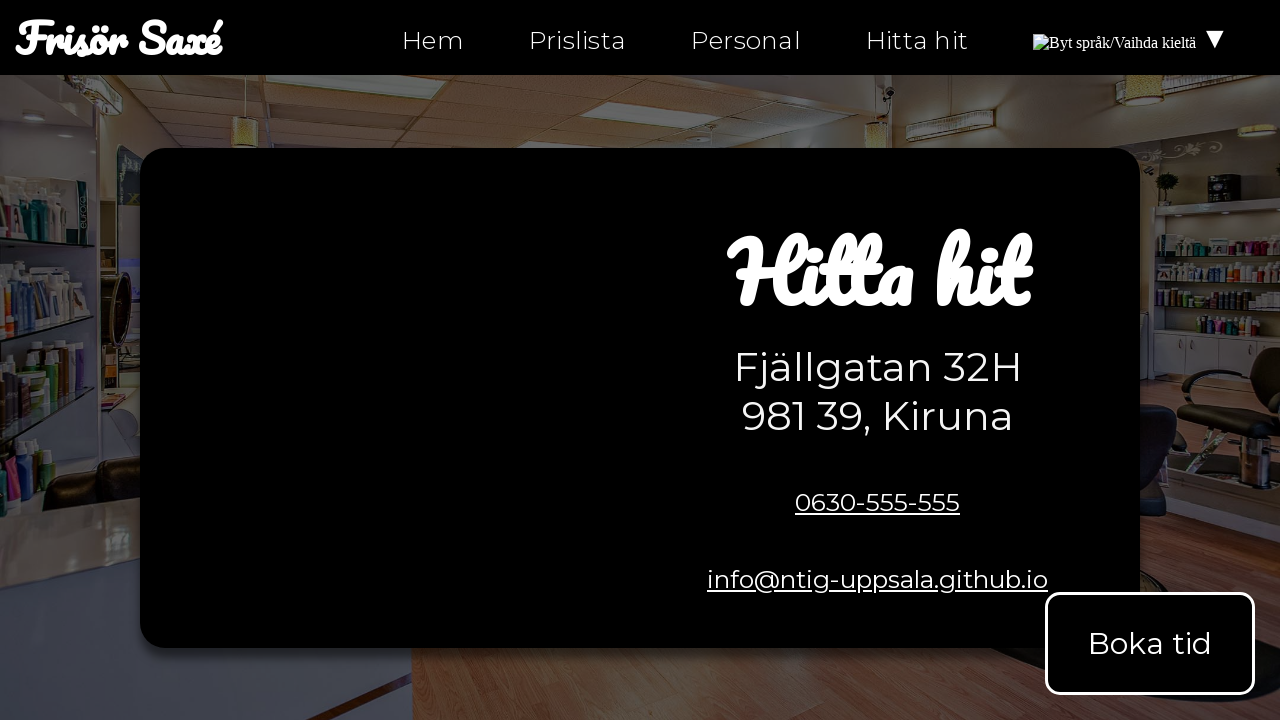

Retrieved all navigation links from hitta-hit.html
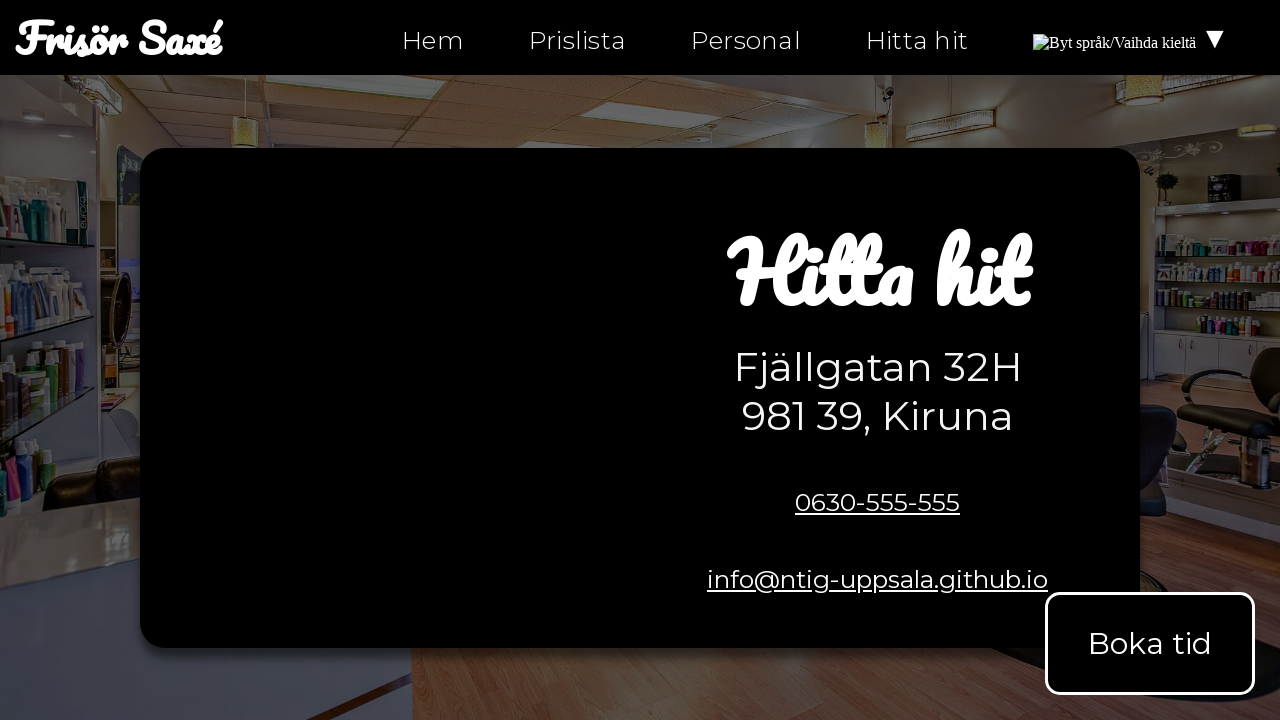

Extracted href attributes from navigation links on hitta-hit.html
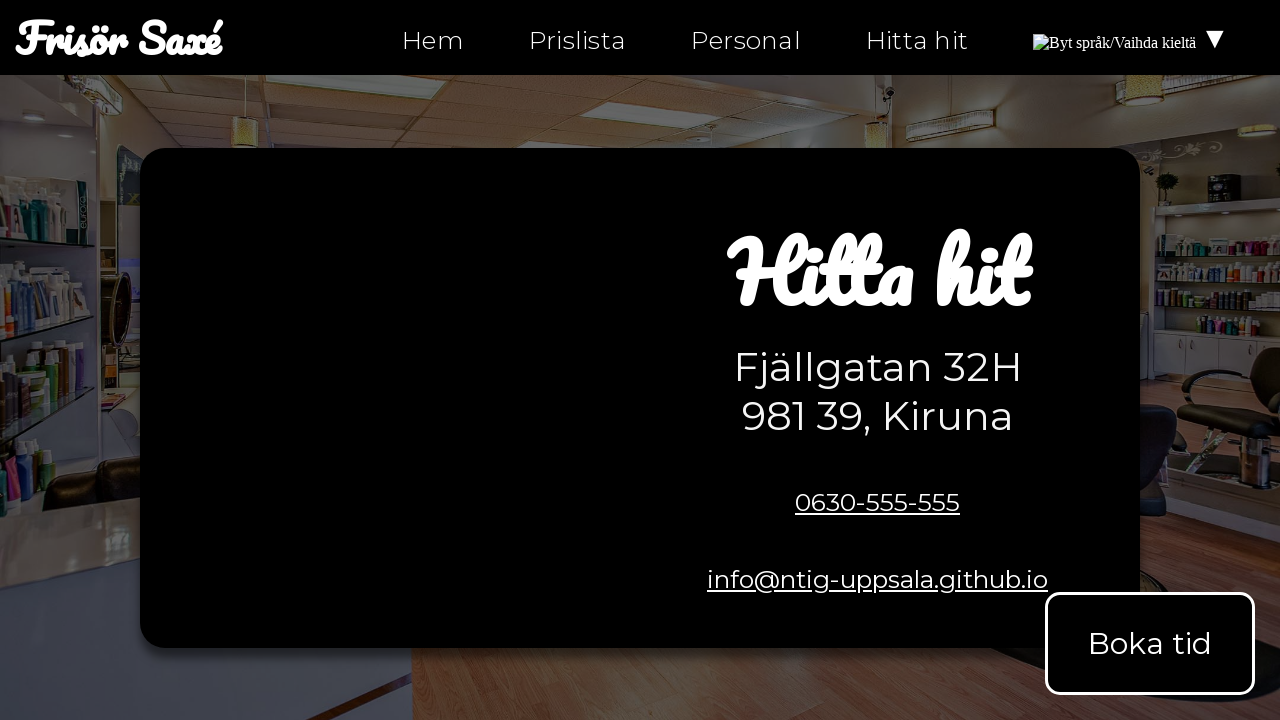

Verified required link 'index.html' exists in navigation on hitta-hit.html
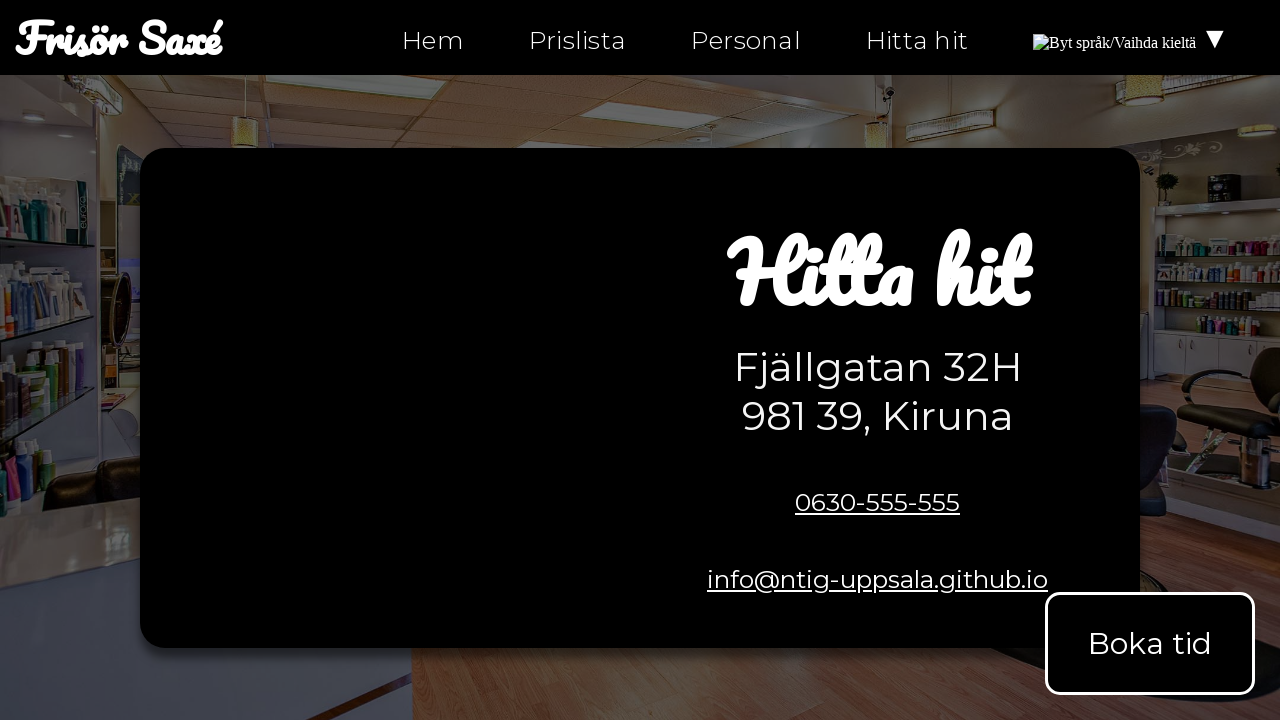

Verified required link 'hitta-hit.html' exists in navigation on hitta-hit.html
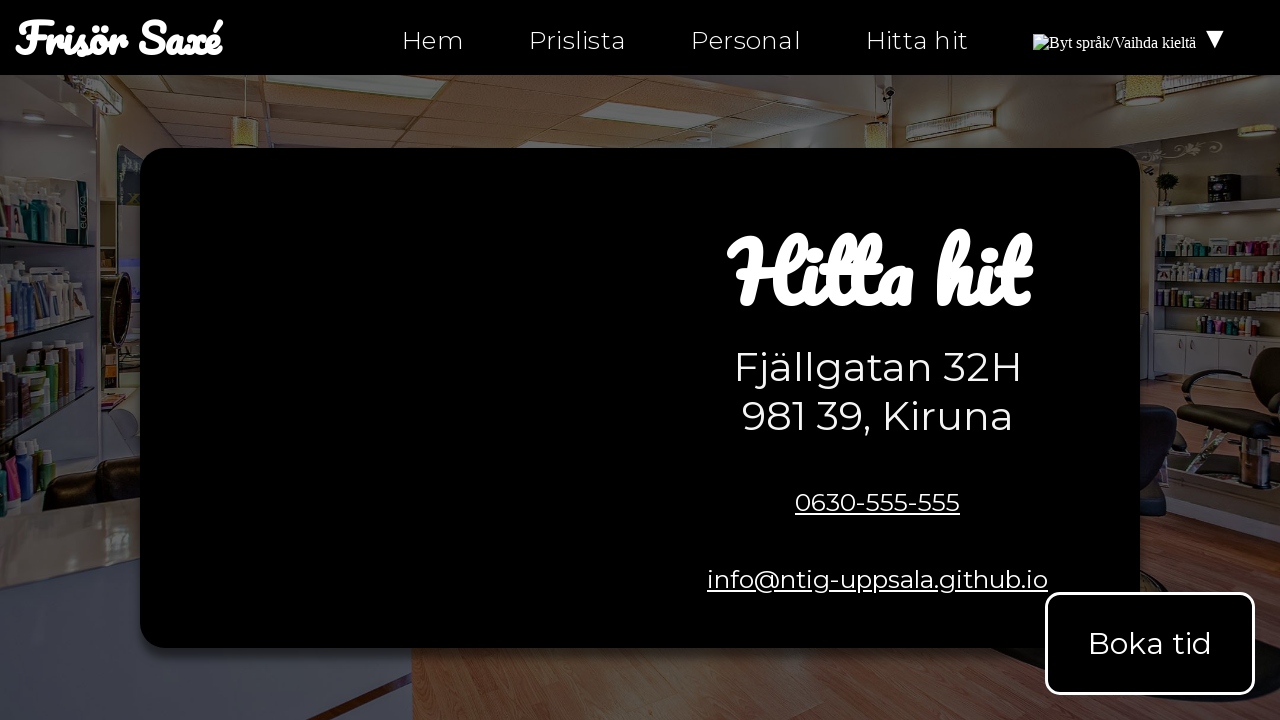

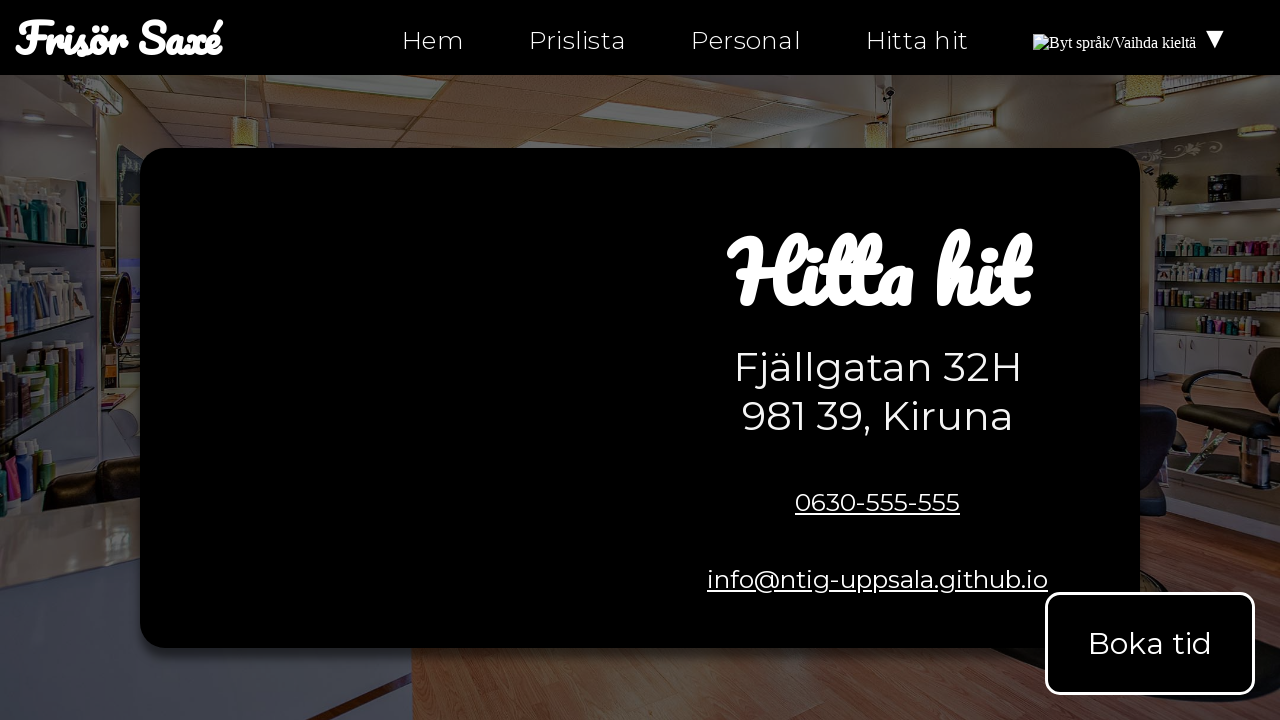